Tests displaying completed items by clicking the Completed filter link

Starting URL: https://demo.playwright.dev/todomvc

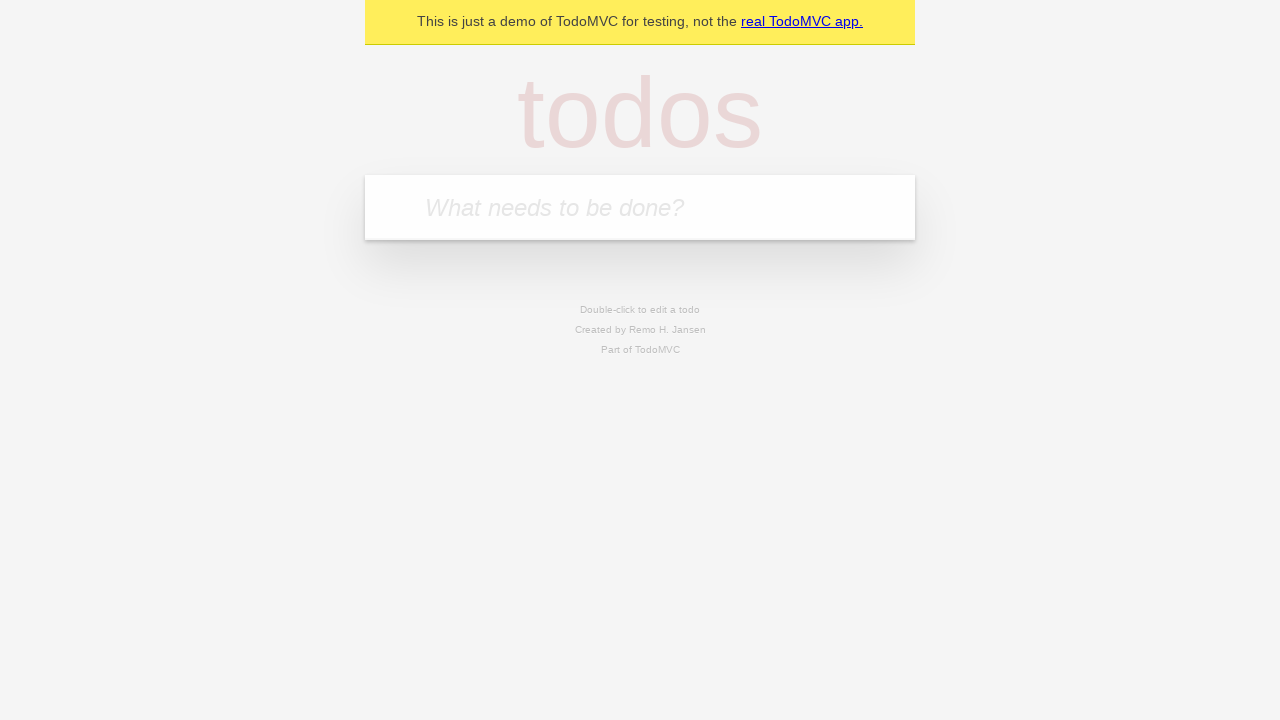

Filled todo input with 'buy some cheese' on internal:attr=[placeholder="What needs to be done?"i]
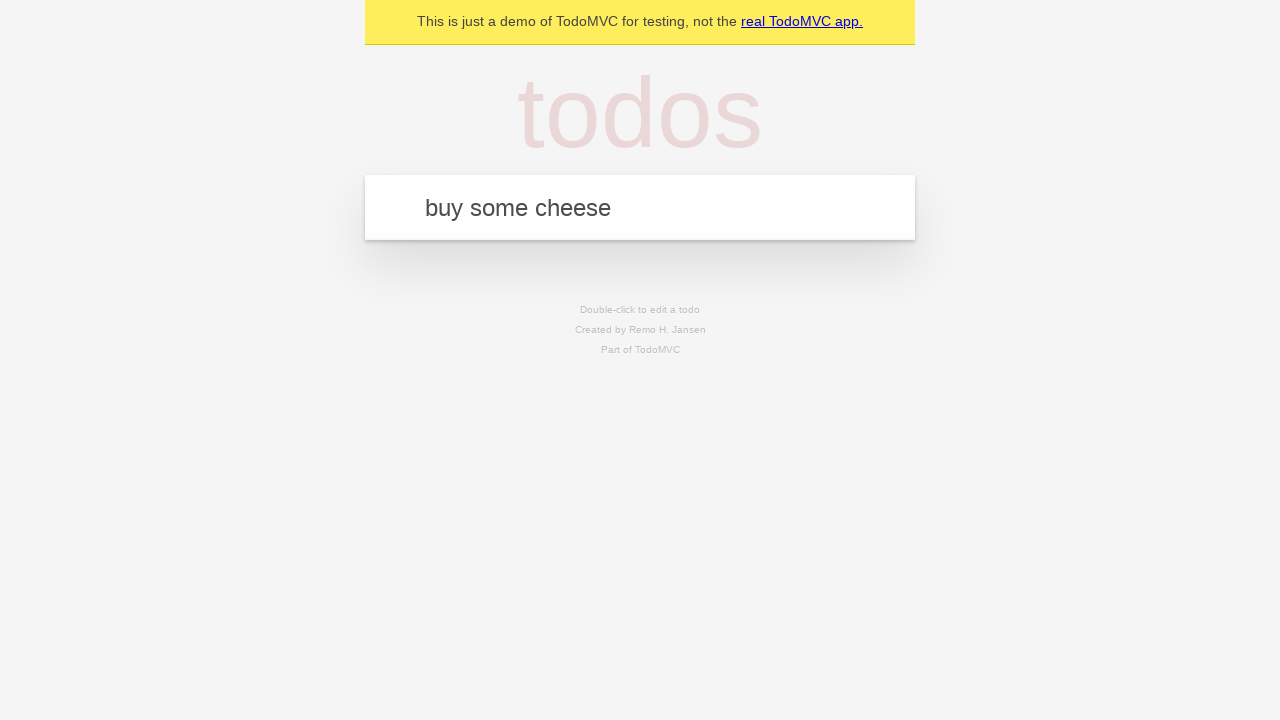

Pressed Enter to create first todo on internal:attr=[placeholder="What needs to be done?"i]
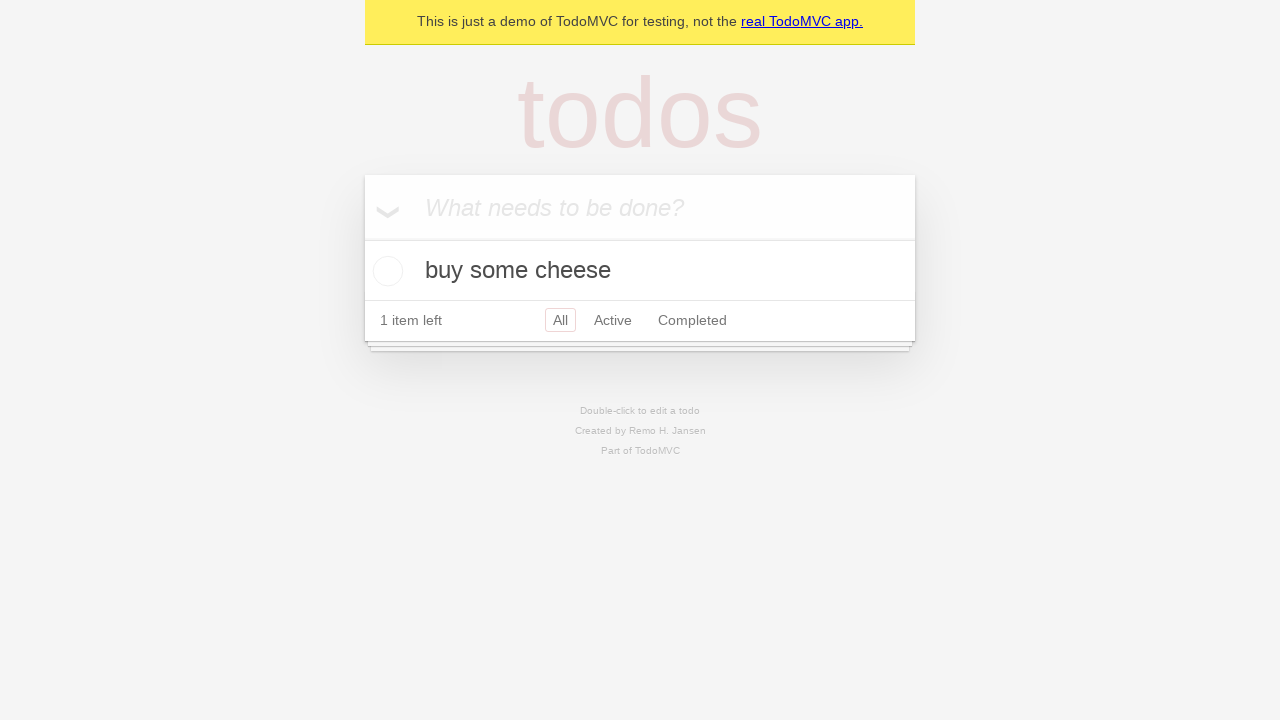

Filled todo input with 'feed the cat' on internal:attr=[placeholder="What needs to be done?"i]
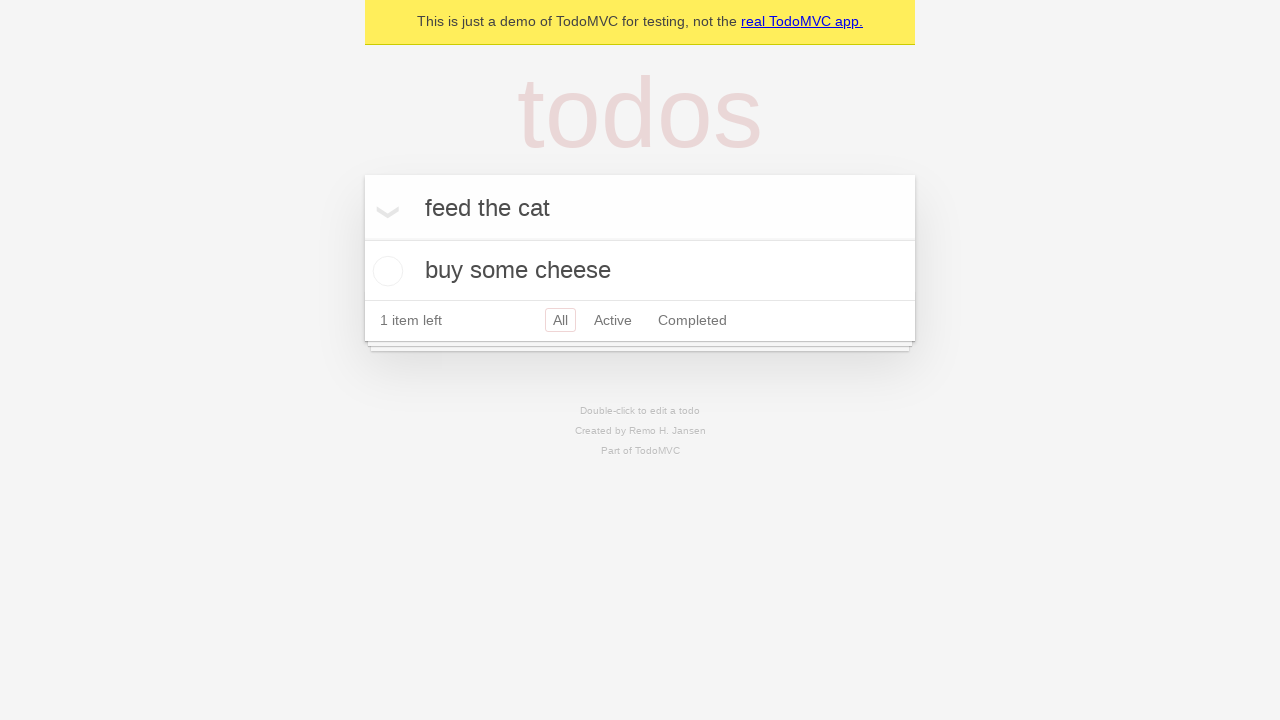

Pressed Enter to create second todo on internal:attr=[placeholder="What needs to be done?"i]
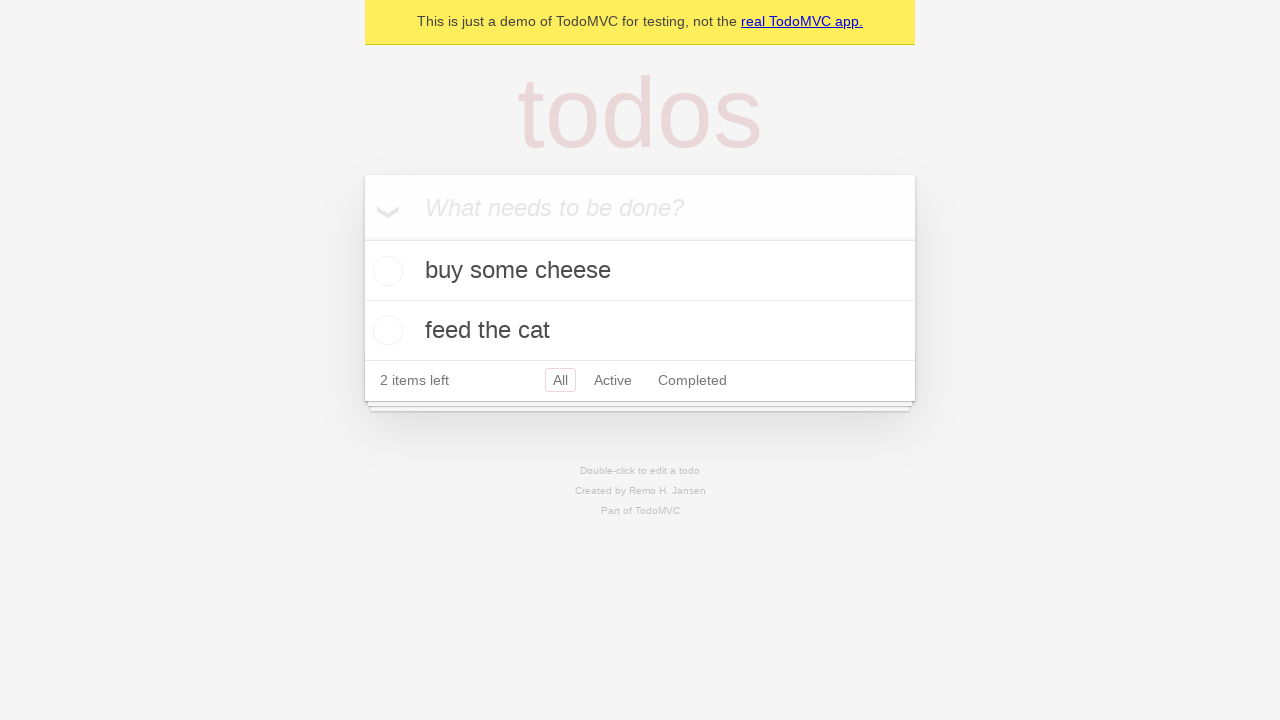

Filled todo input with 'book a doctors appointment' on internal:attr=[placeholder="What needs to be done?"i]
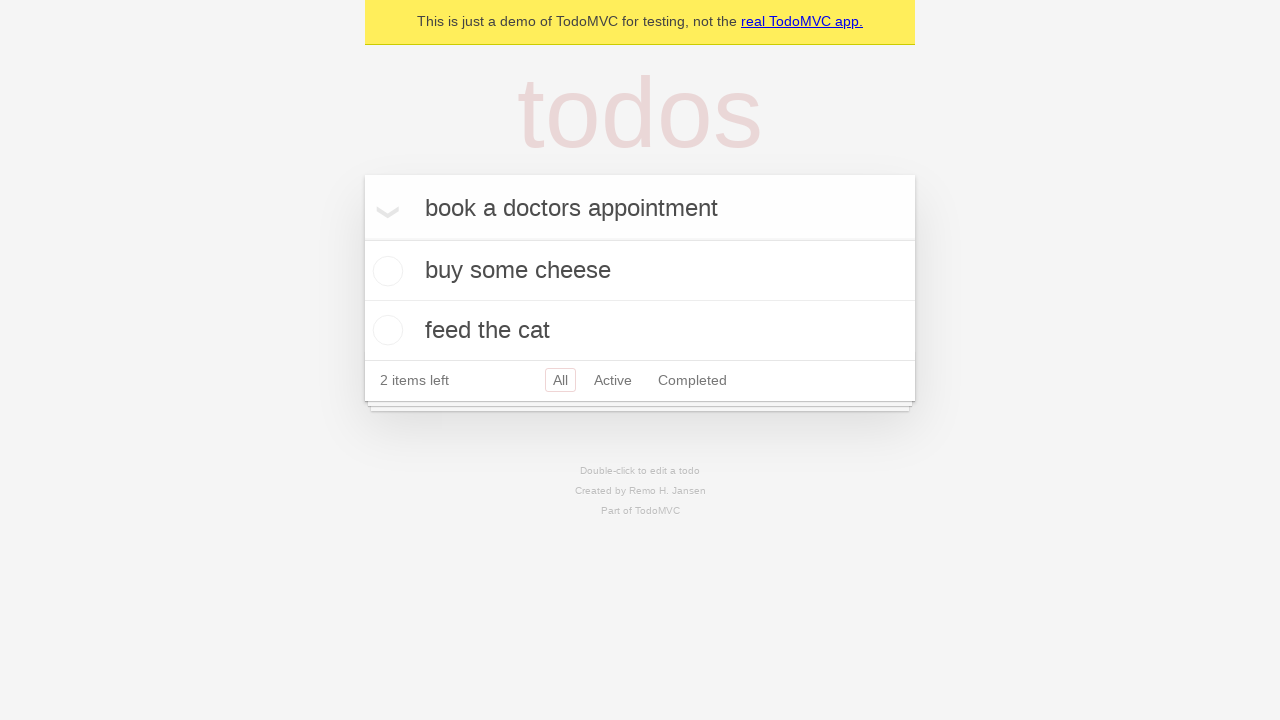

Pressed Enter to create third todo on internal:attr=[placeholder="What needs to be done?"i]
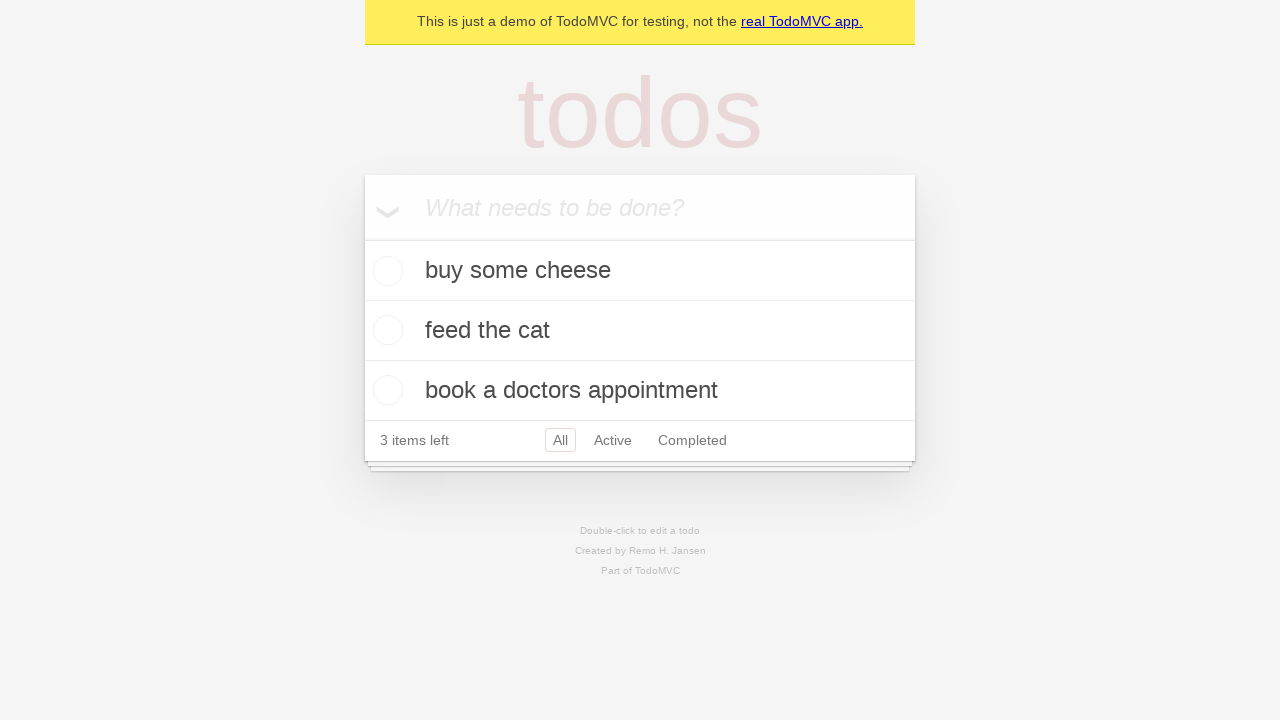

Checked the second todo item at (385, 330) on internal:testid=[data-testid="todo-item"s] >> nth=1 >> internal:role=checkbox
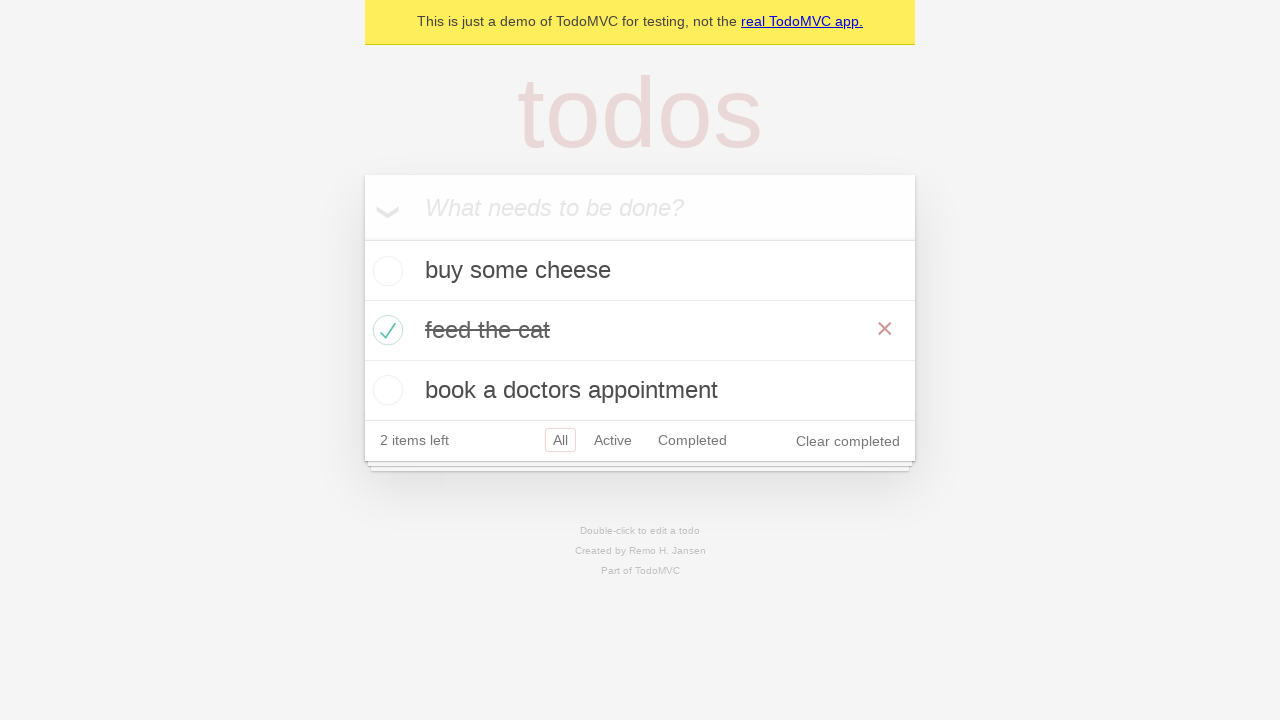

Clicked the Completed filter link at (692, 440) on internal:role=link[name="Completed"i]
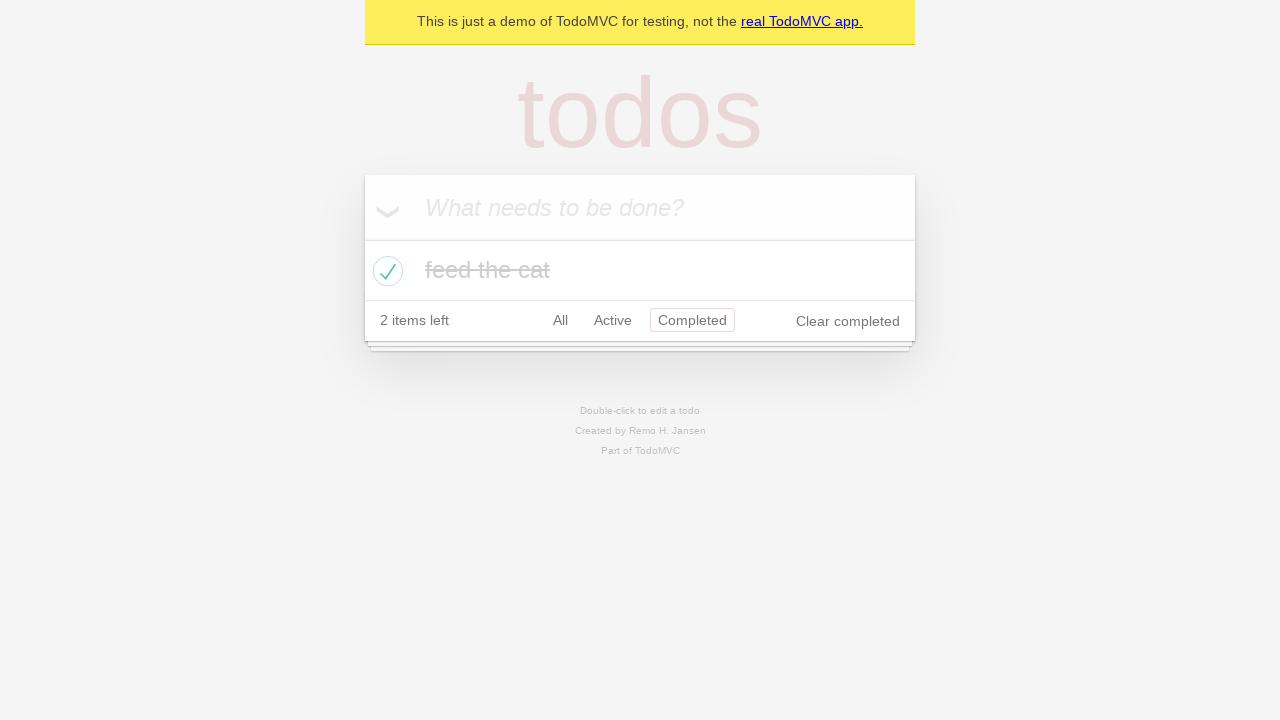

Filtered view loaded showing only completed items
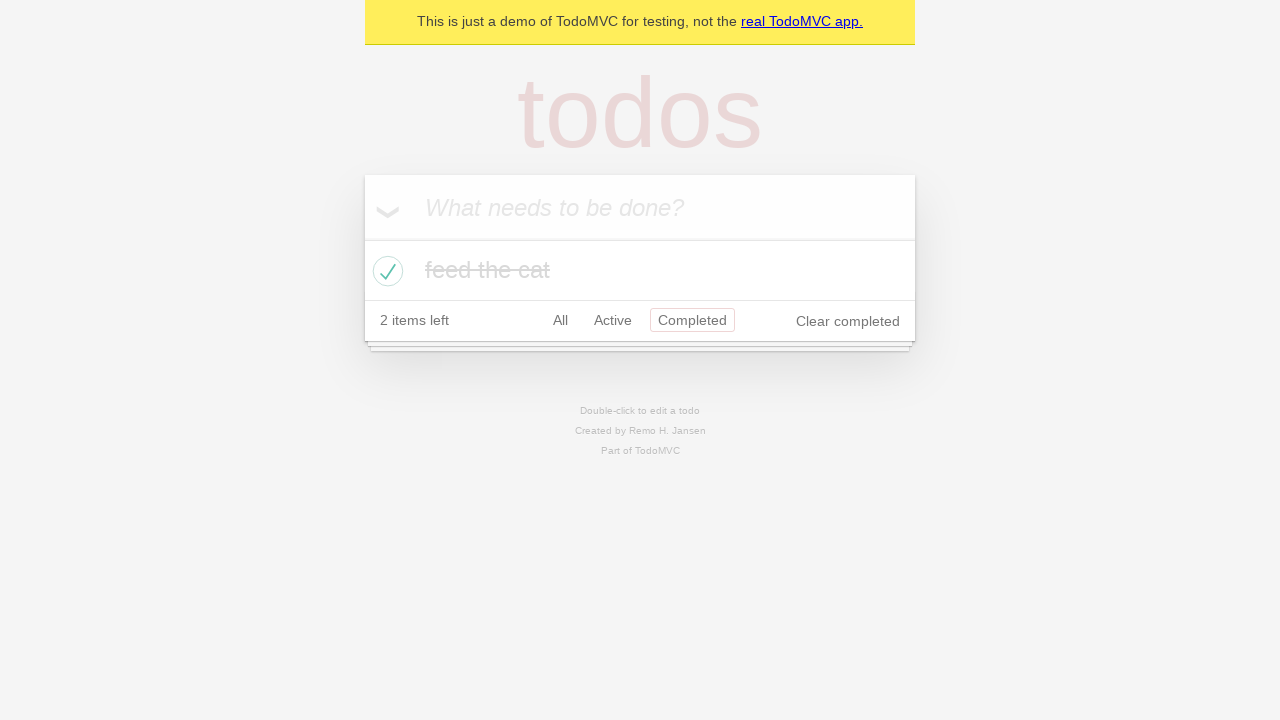

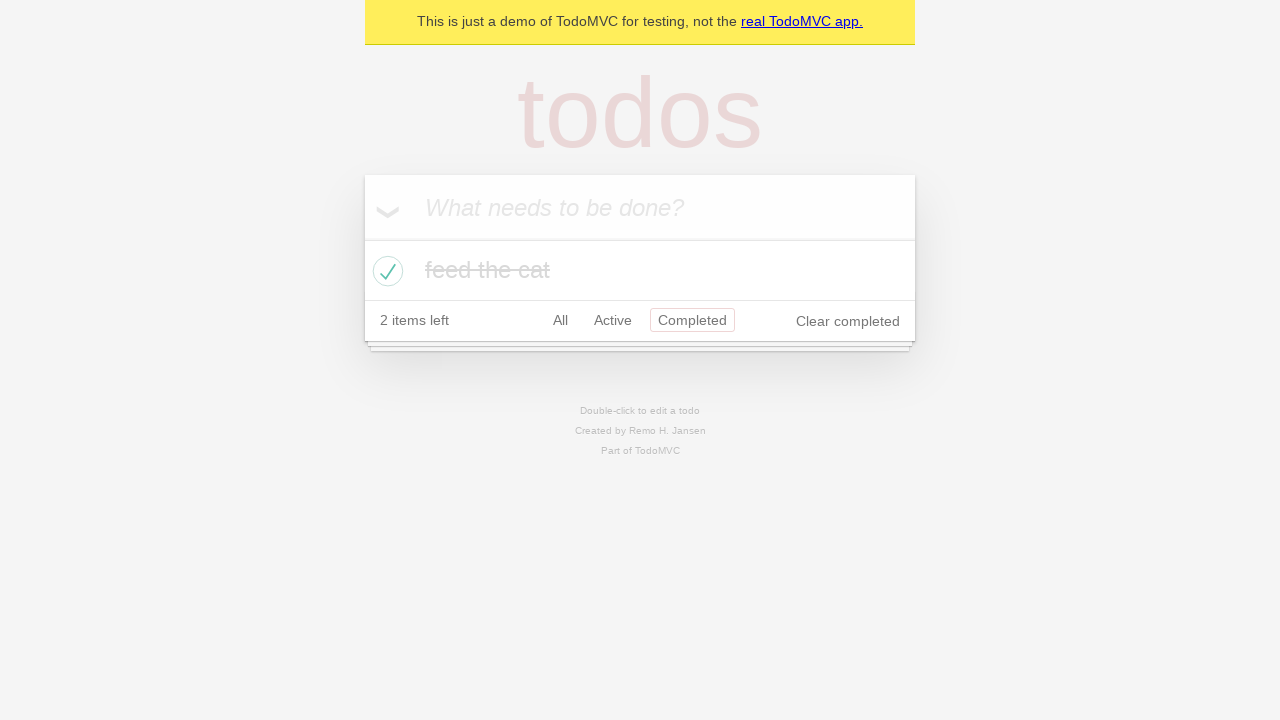